Tests editing an existing todo item by double-clicking and modifying the text

Starting URL: https://todomvc.com/examples/react/dist/

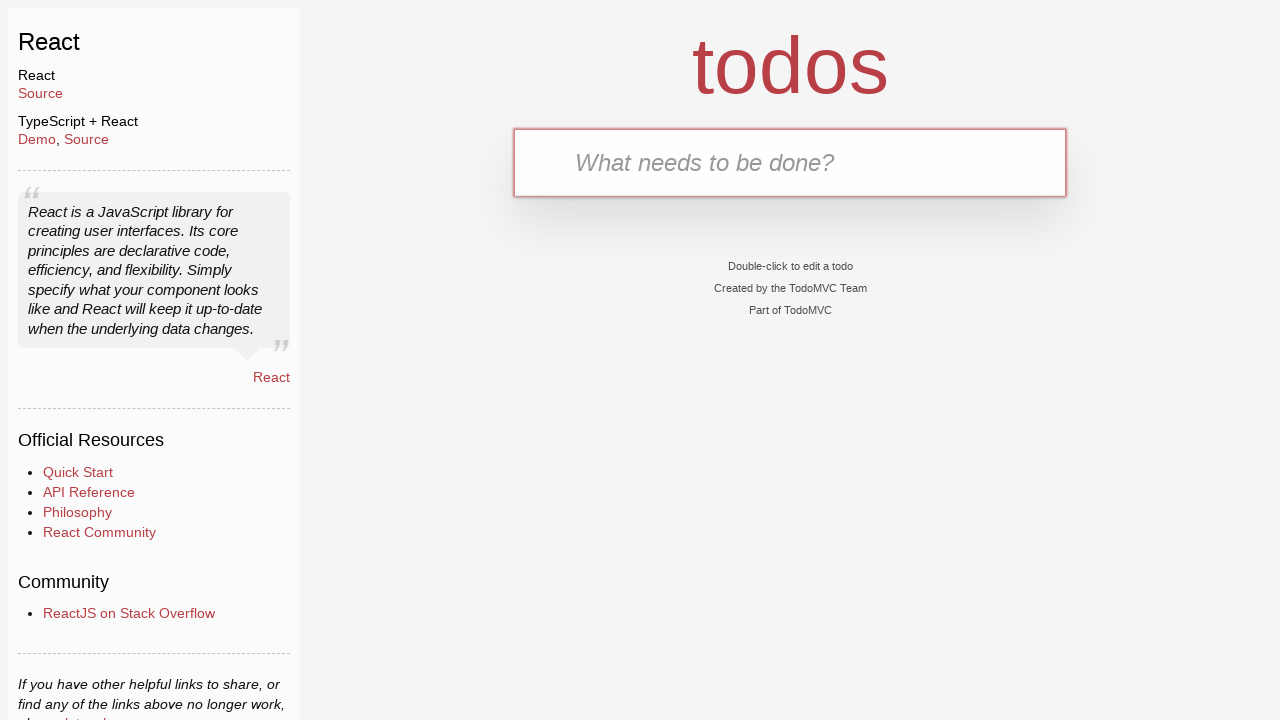

Filled new todo input with 'test' on input.new-todo
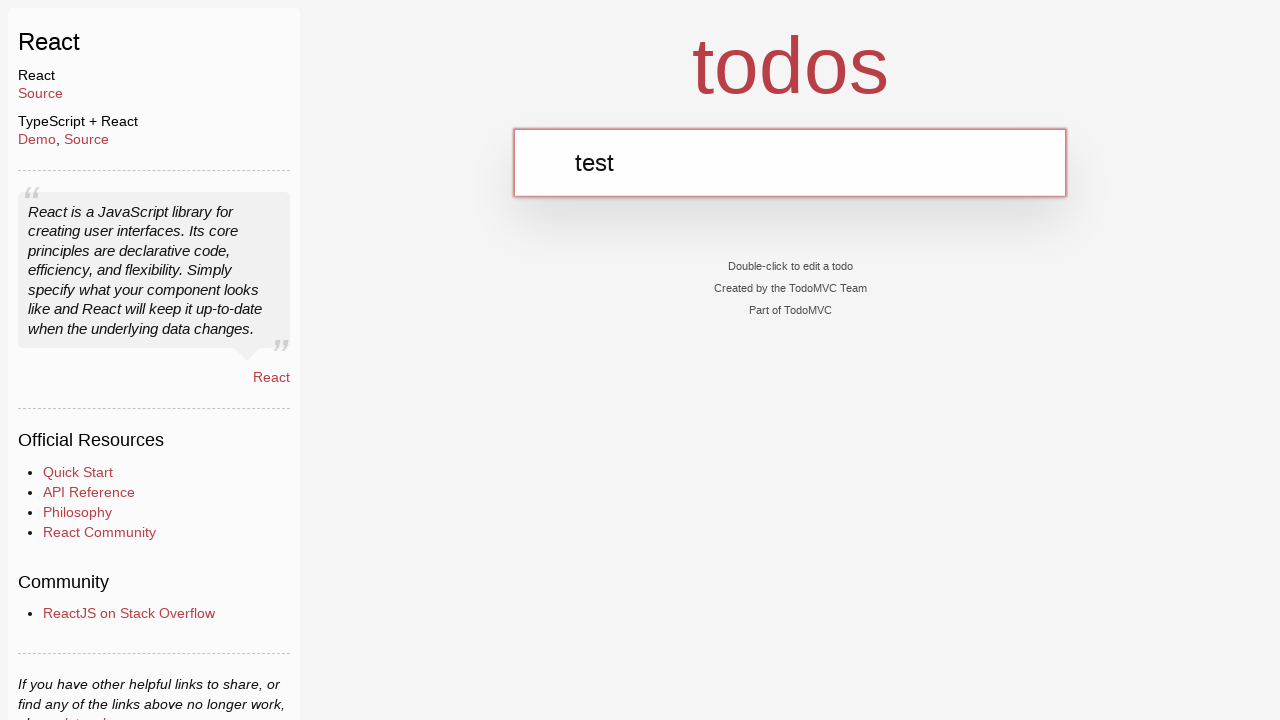

Pressed Enter to add todo item
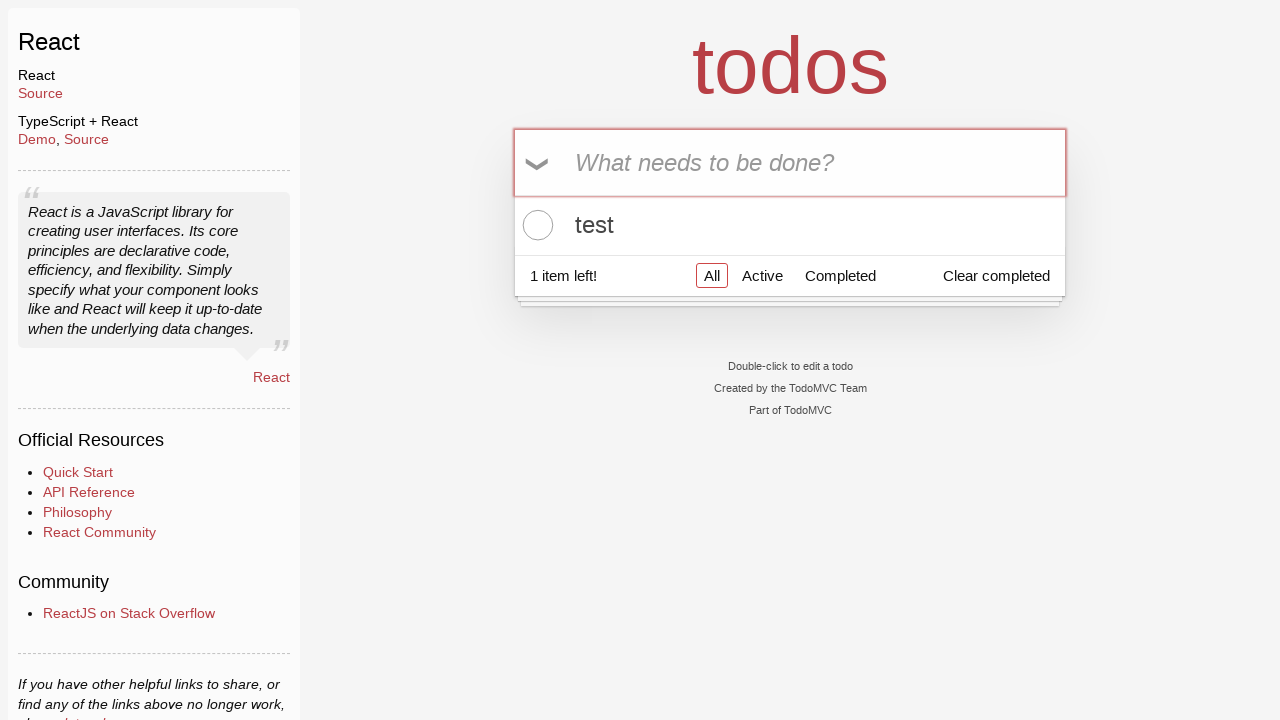

Waited for todo item to appear in list
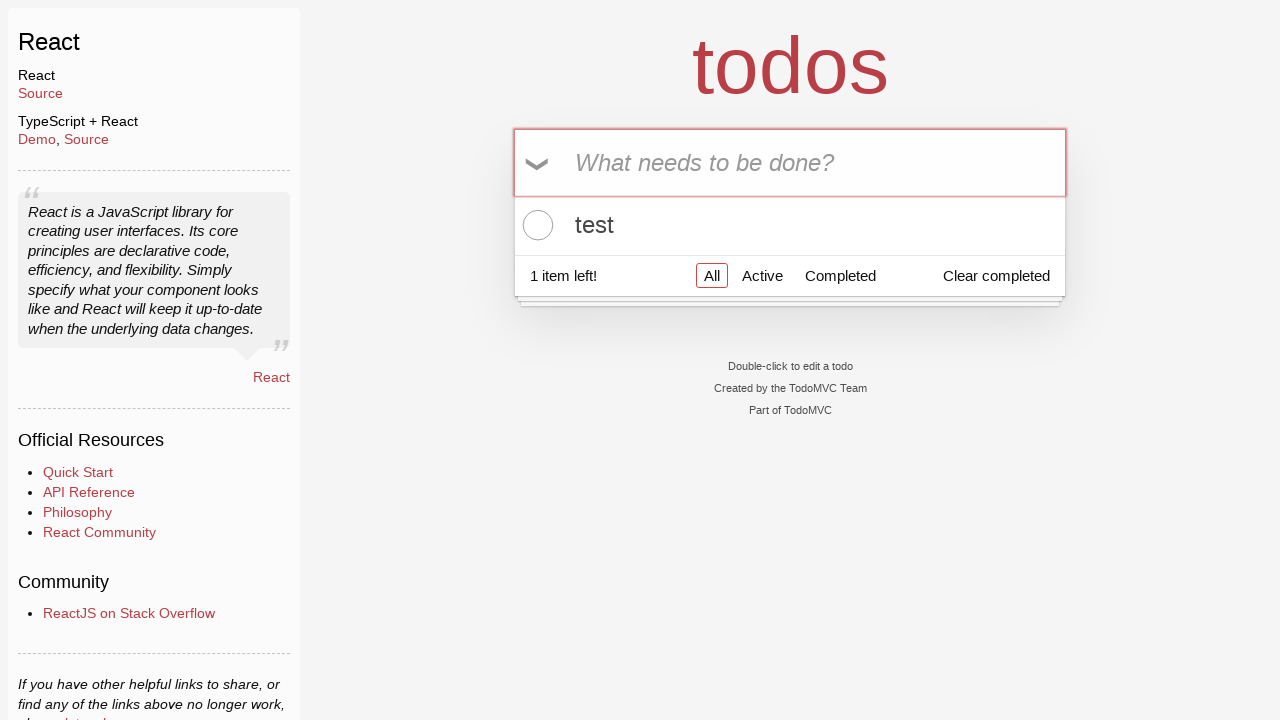

Double-clicked on todo item to enter edit mode at (790, 225) on ul.todo-list li div label
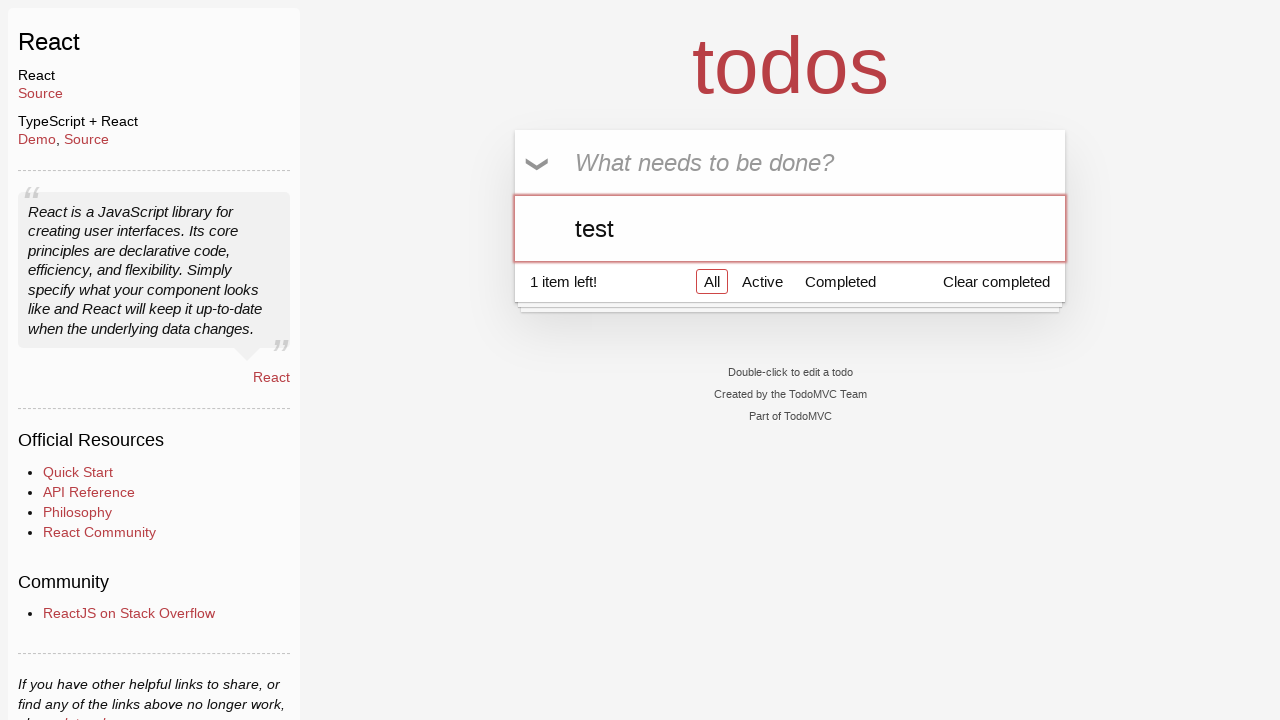

Modified todo text to 'test1' on ul.todo-list li div.view div.input-container input
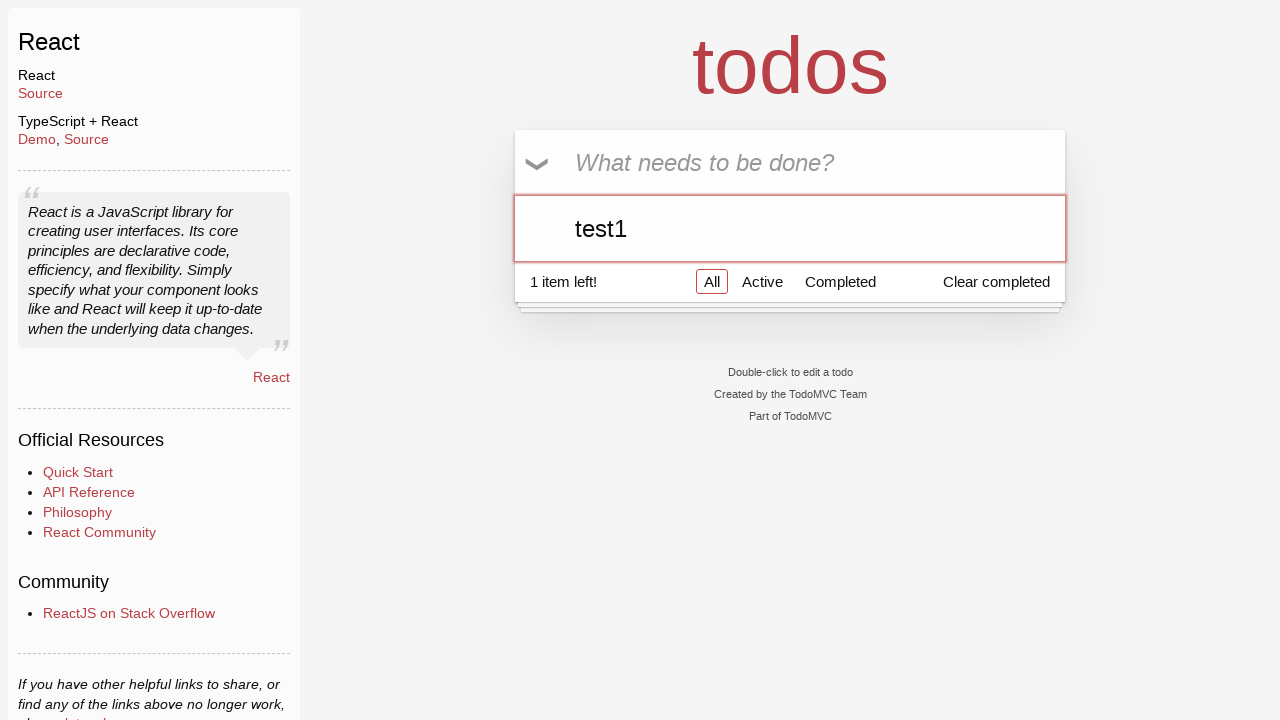

Pressed Enter to save edited todo item
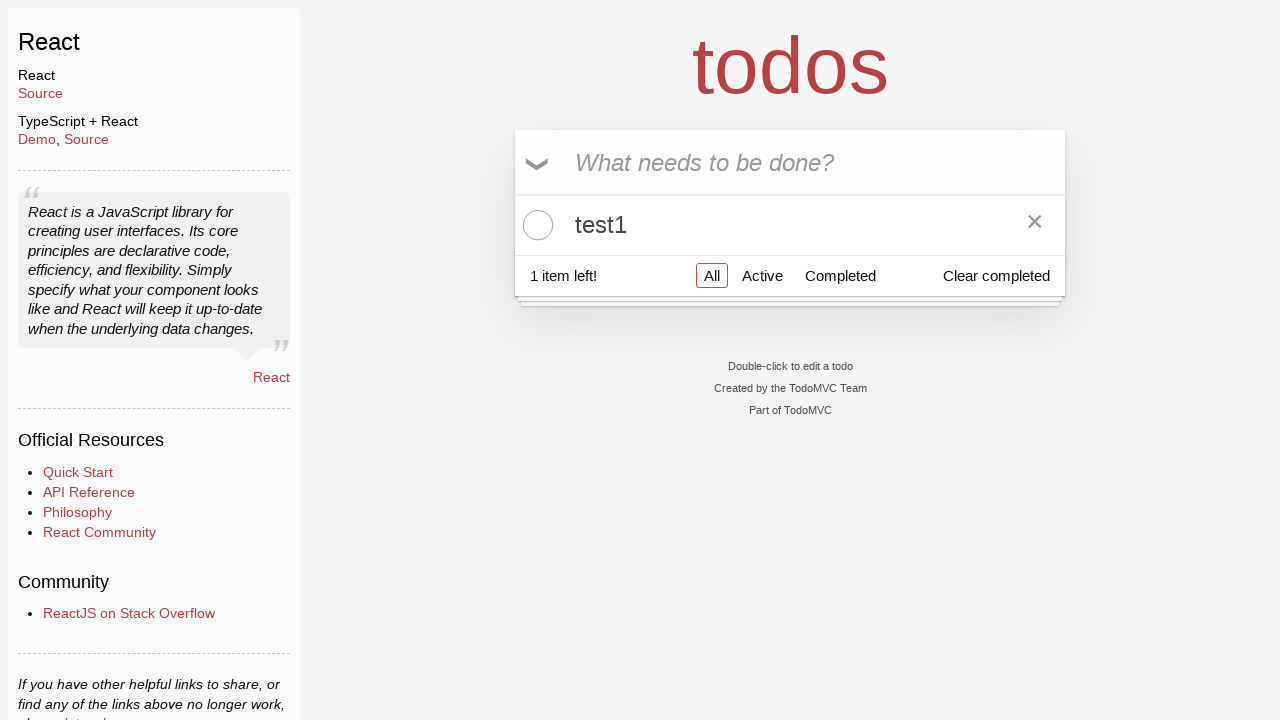

Verified edited todo item appears in list
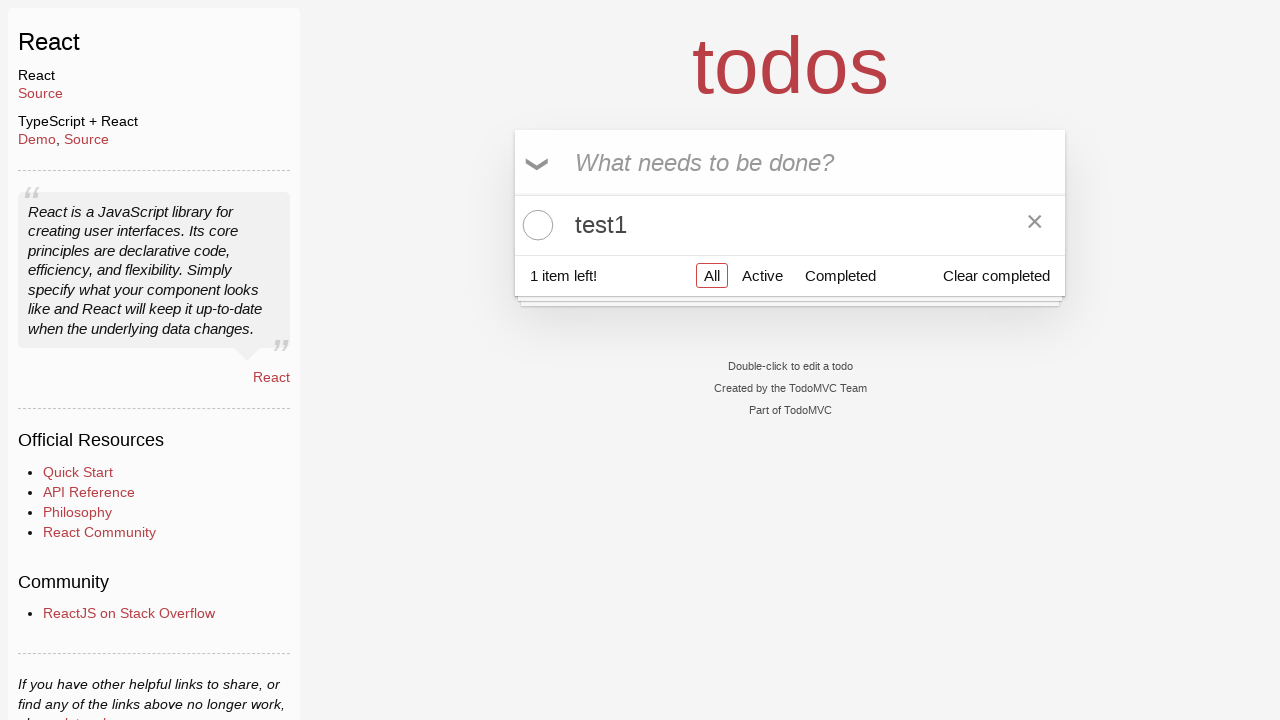

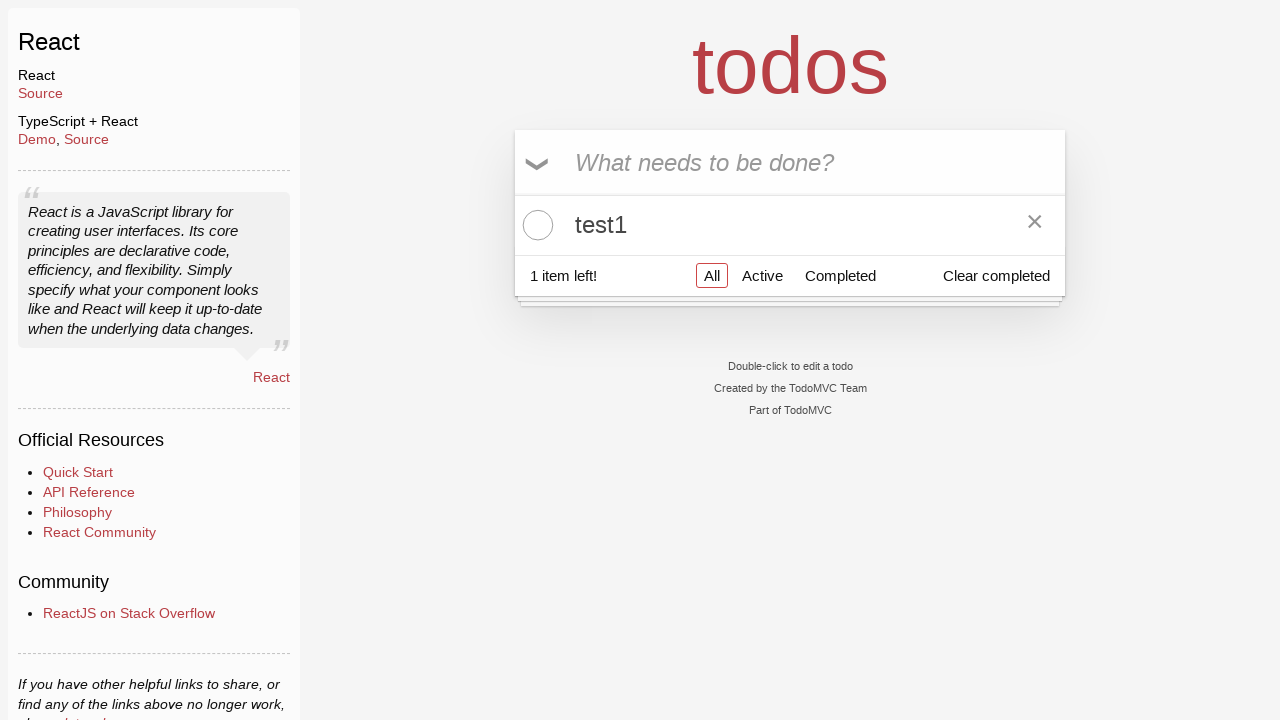